Tests filling a textbox on a sample blog page by waiting for the element to be visible and then entering text into it.

Starting URL: http://only-testing-blog.blogspot.com/2014/01/textbox.html

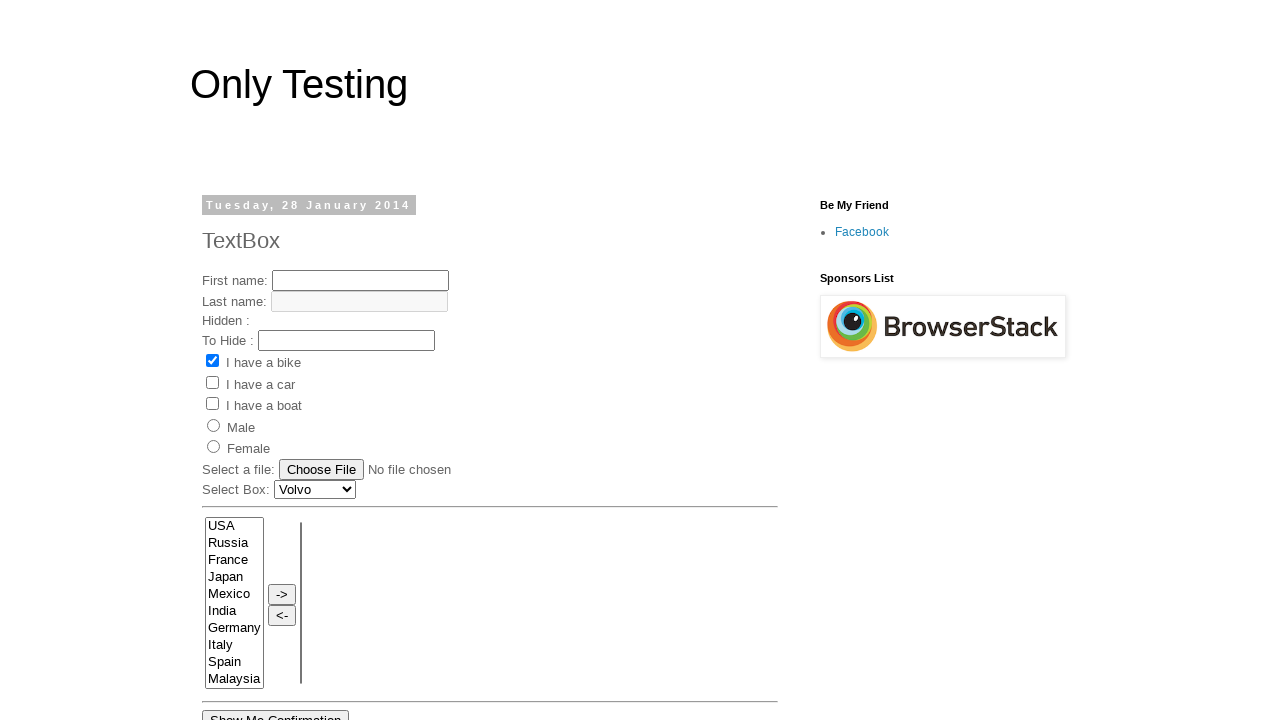

Waited for textbox element to become visible
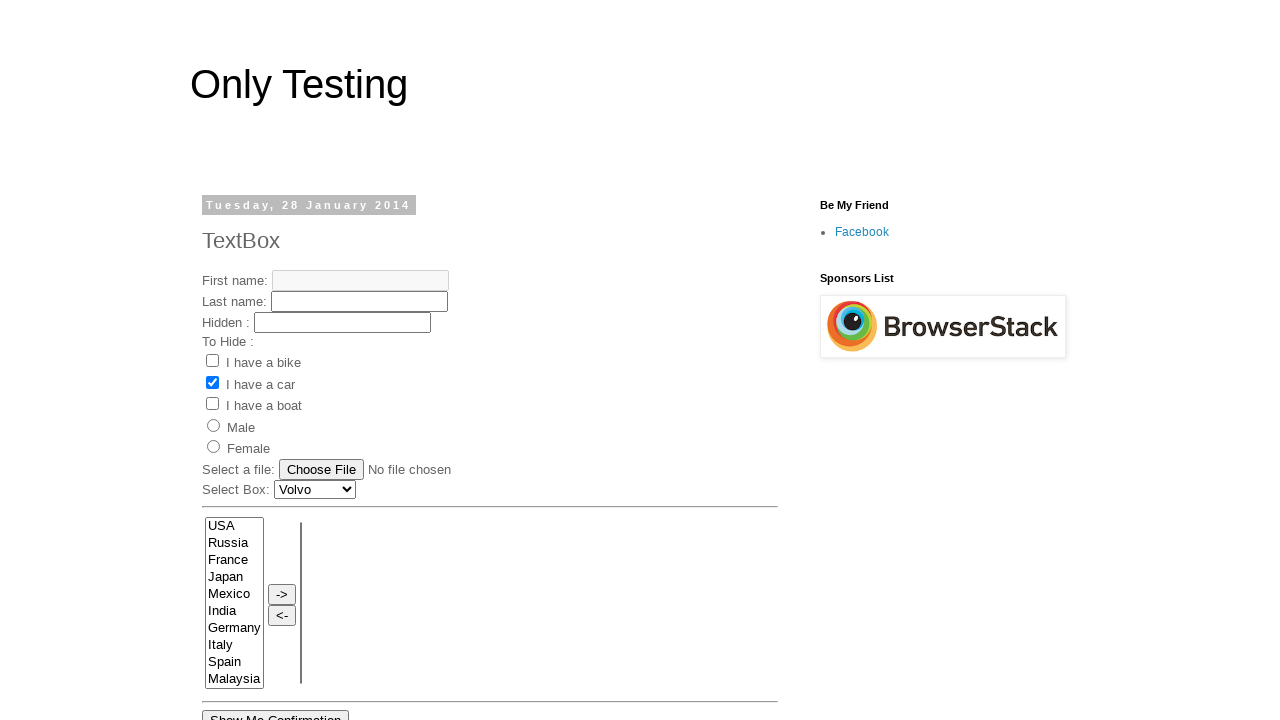

Filled textbox with 'enter value into textbox' on #text3
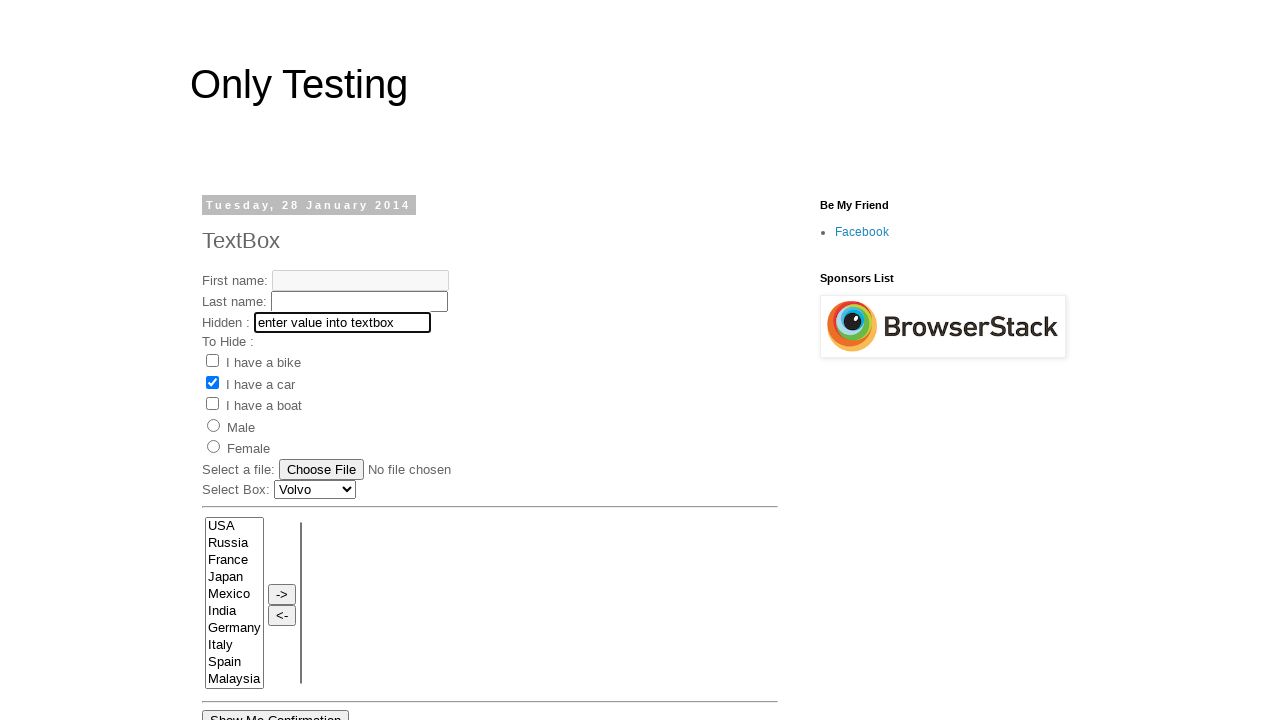

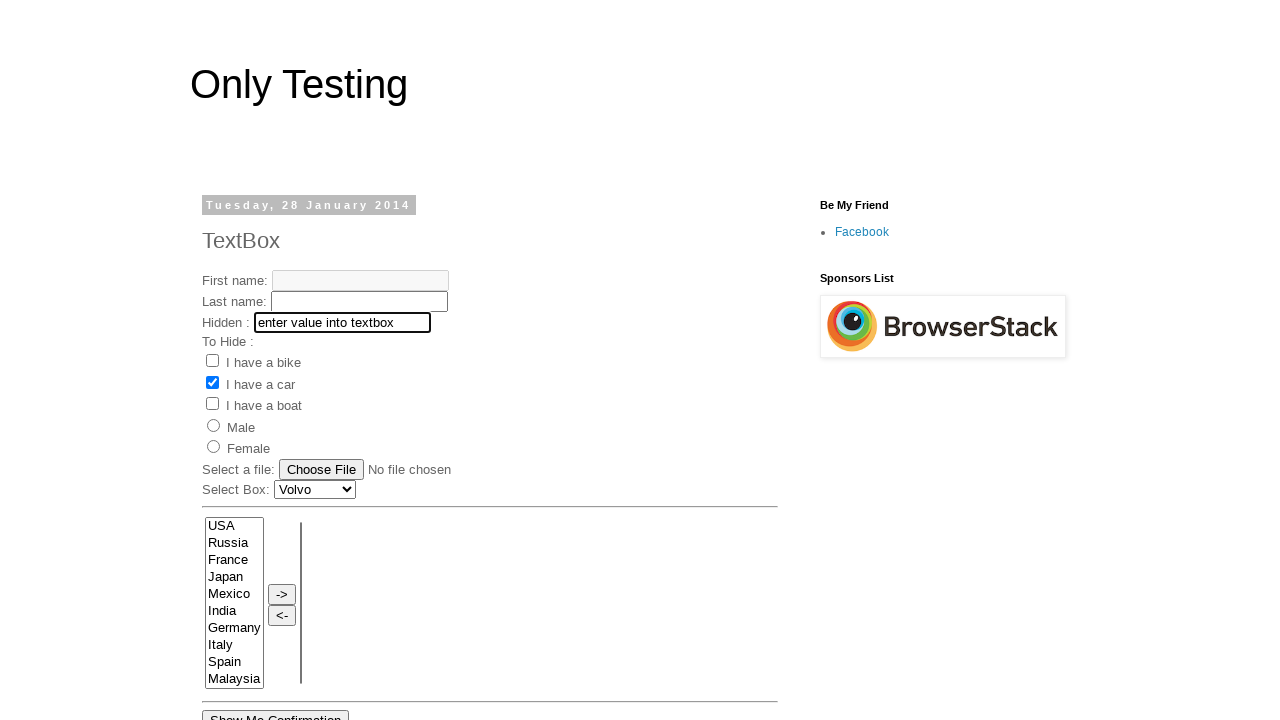